Tests sorting the Due column in descending order by clicking the column header twice and verifying the values are sorted in reverse order

Starting URL: http://the-internet.herokuapp.com/tables

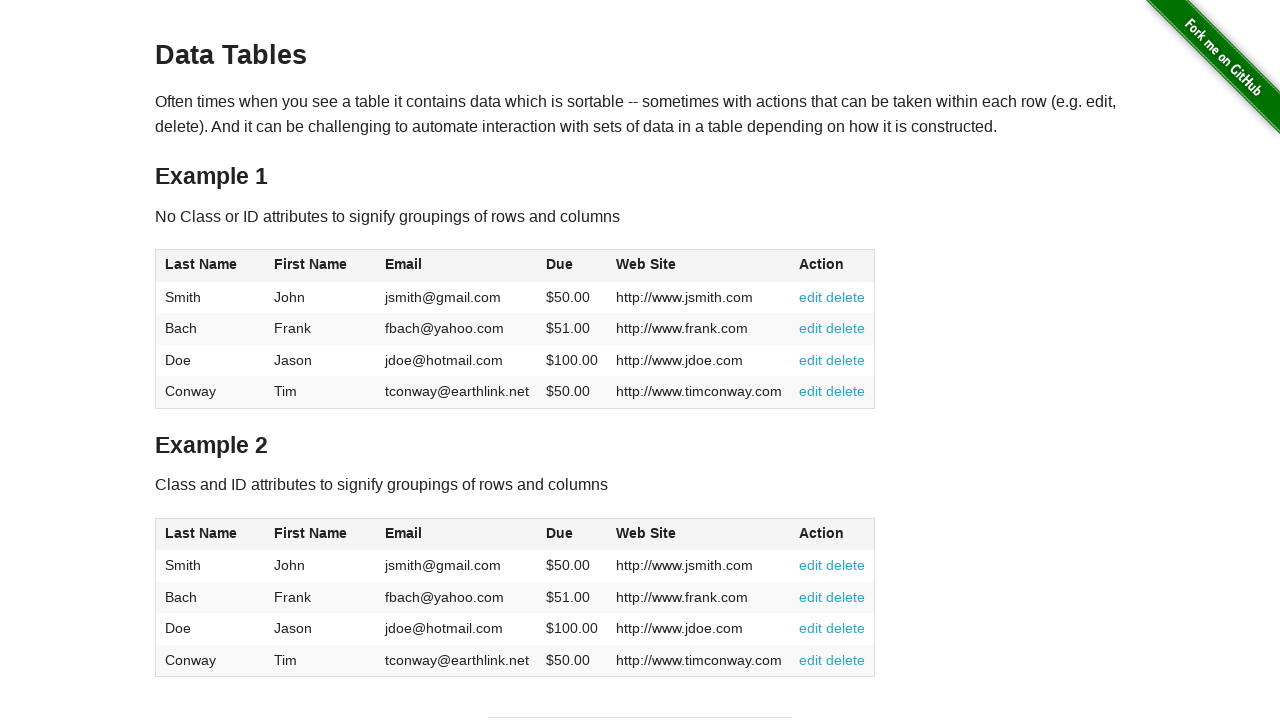

Clicked Due column header first time for ascending sort at (572, 266) on #table1 thead tr th:nth-child(4)
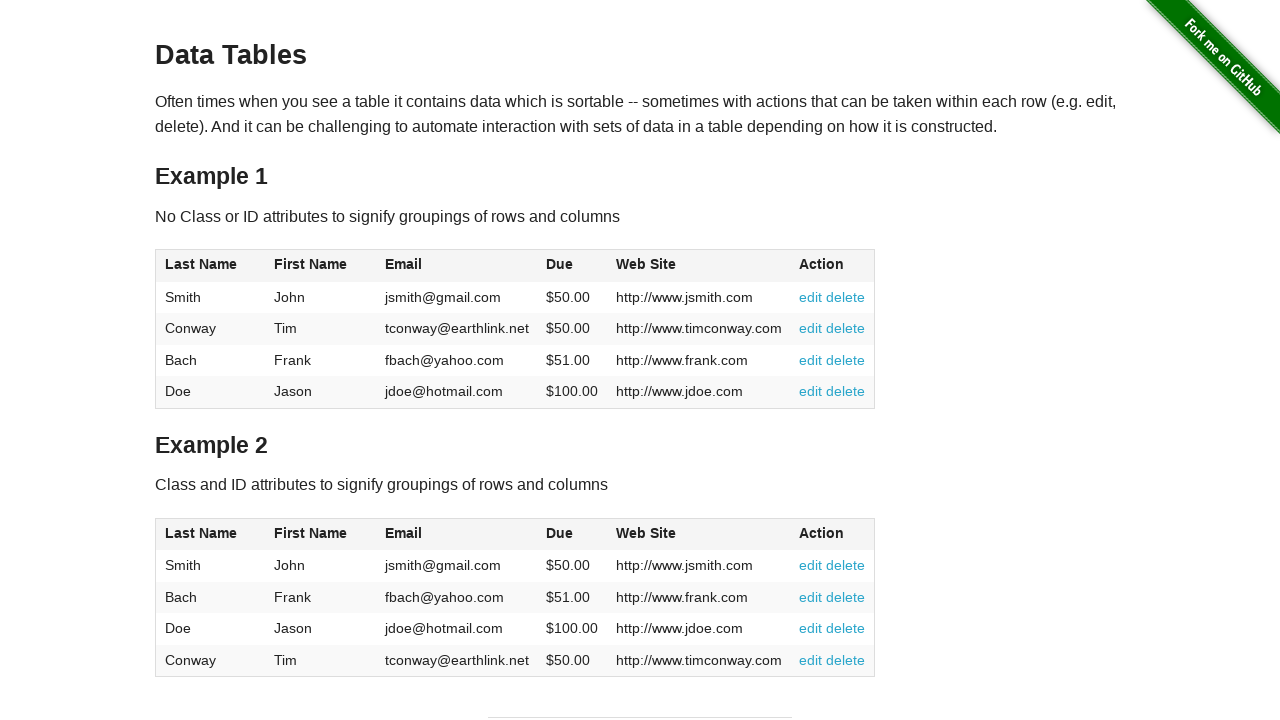

Clicked Due column header second time for descending sort at (572, 266) on #table1 thead tr th:nth-child(4)
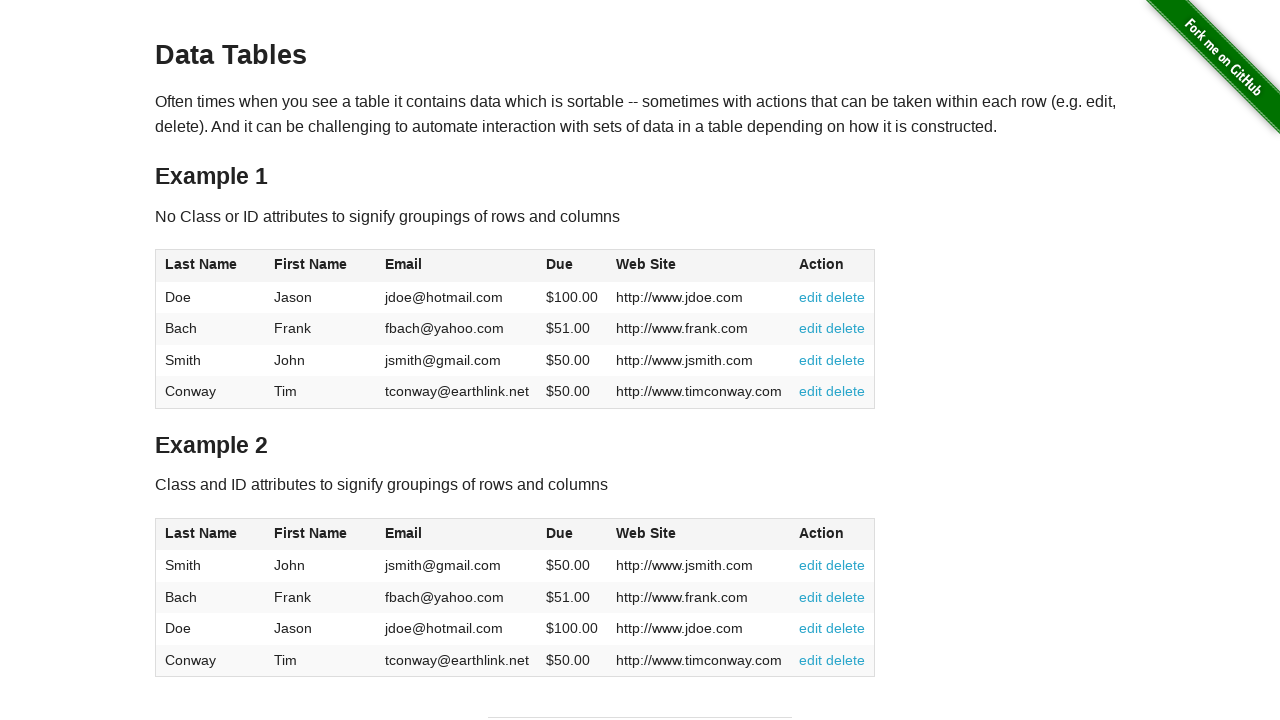

Waited for Due column data to load
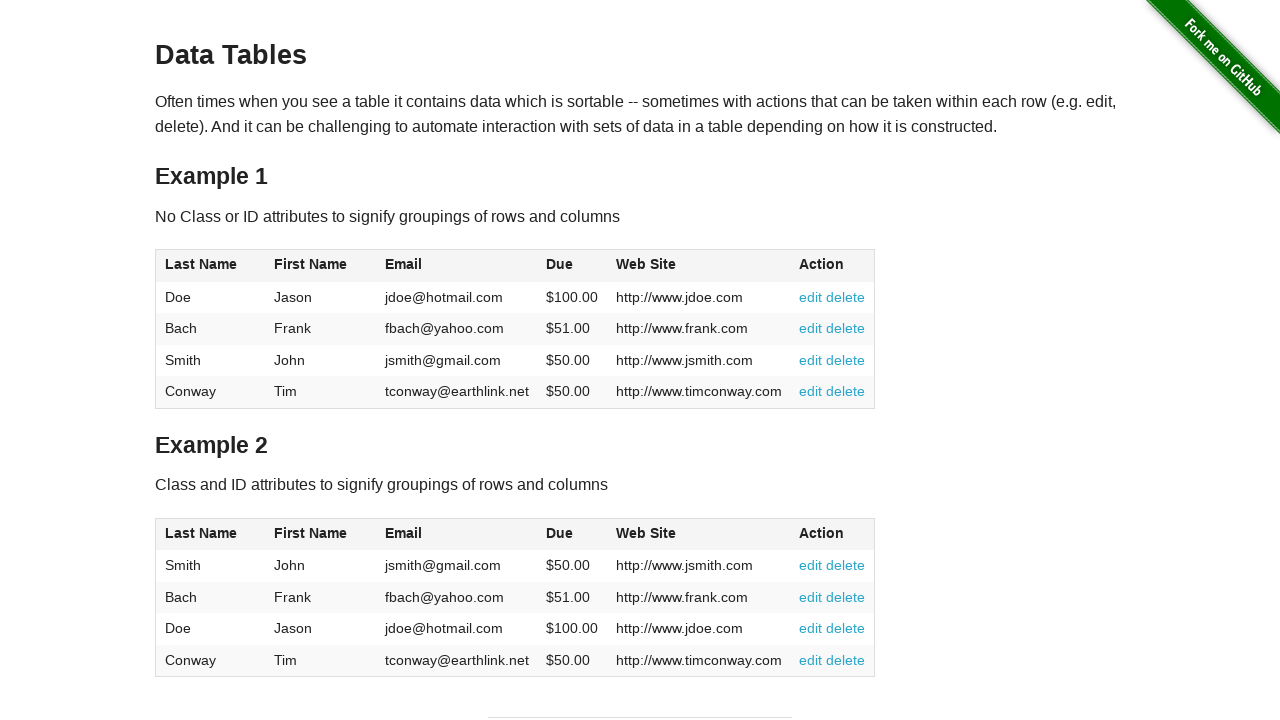

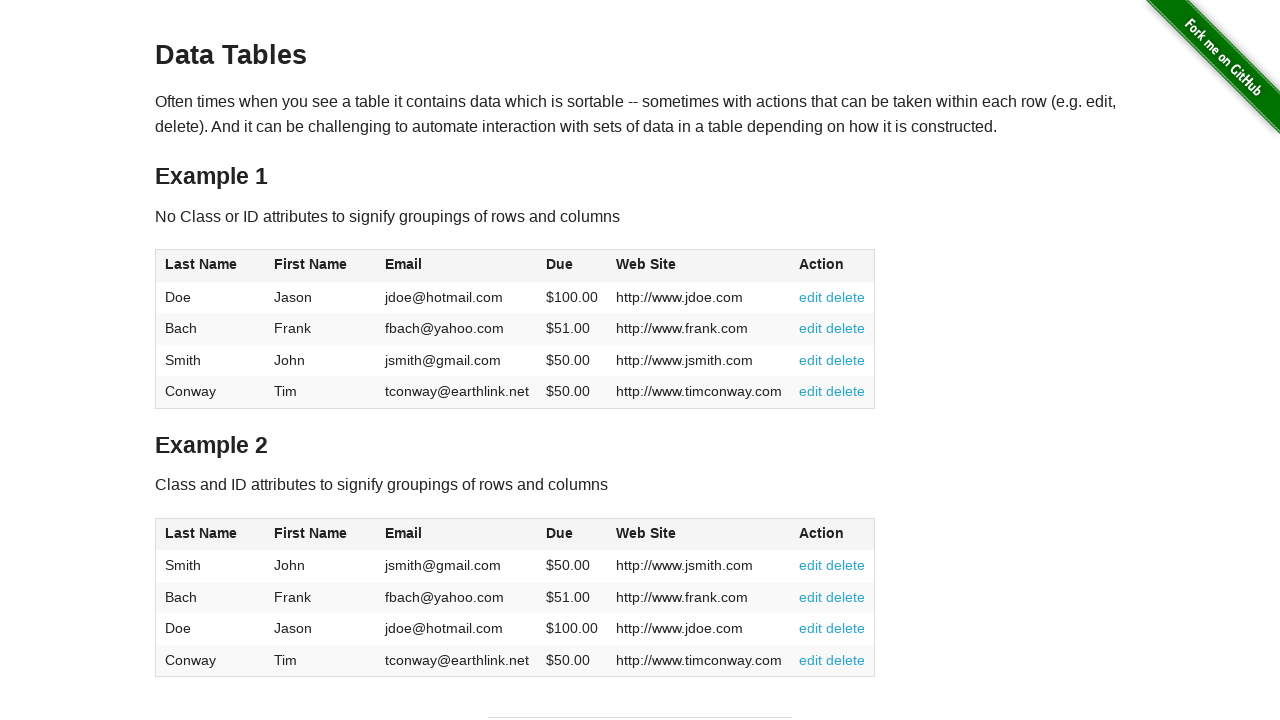